Tests browser back button navigation between filter views

Starting URL: https://demo.playwright.dev/todomvc

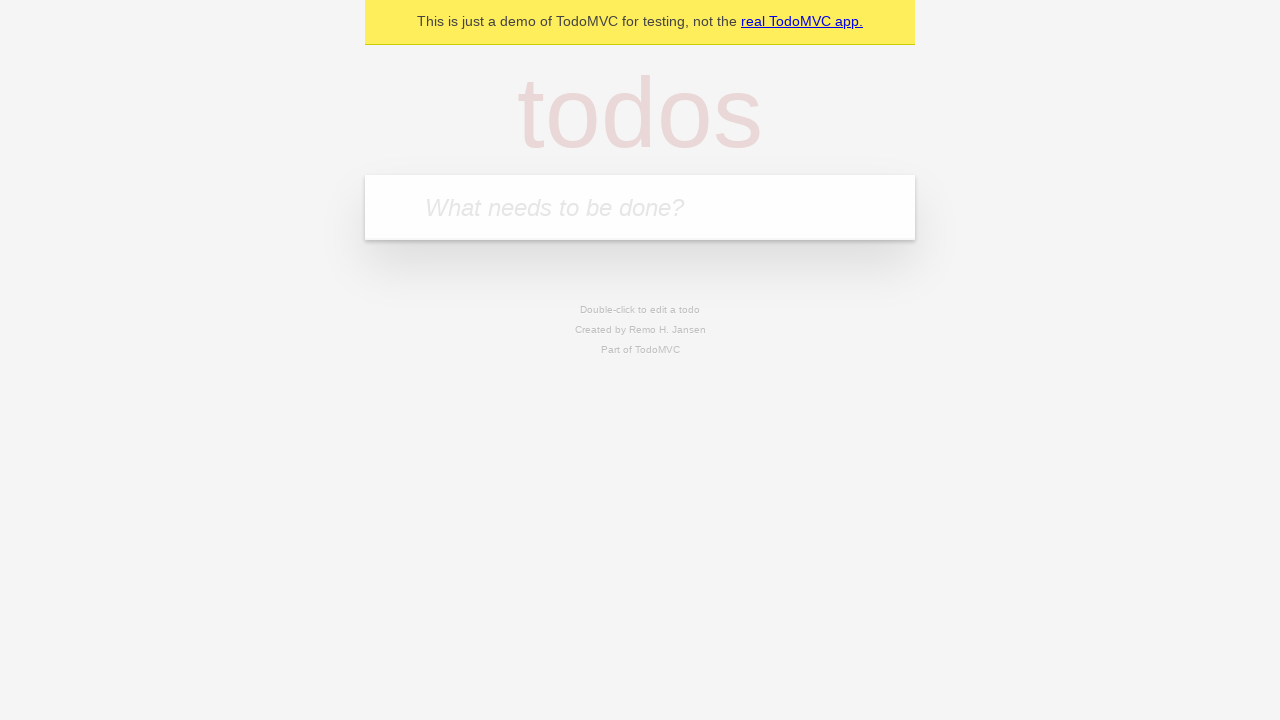

Filled todo input with 'buy some cheese' on internal:attr=[placeholder="What needs to be done?"i]
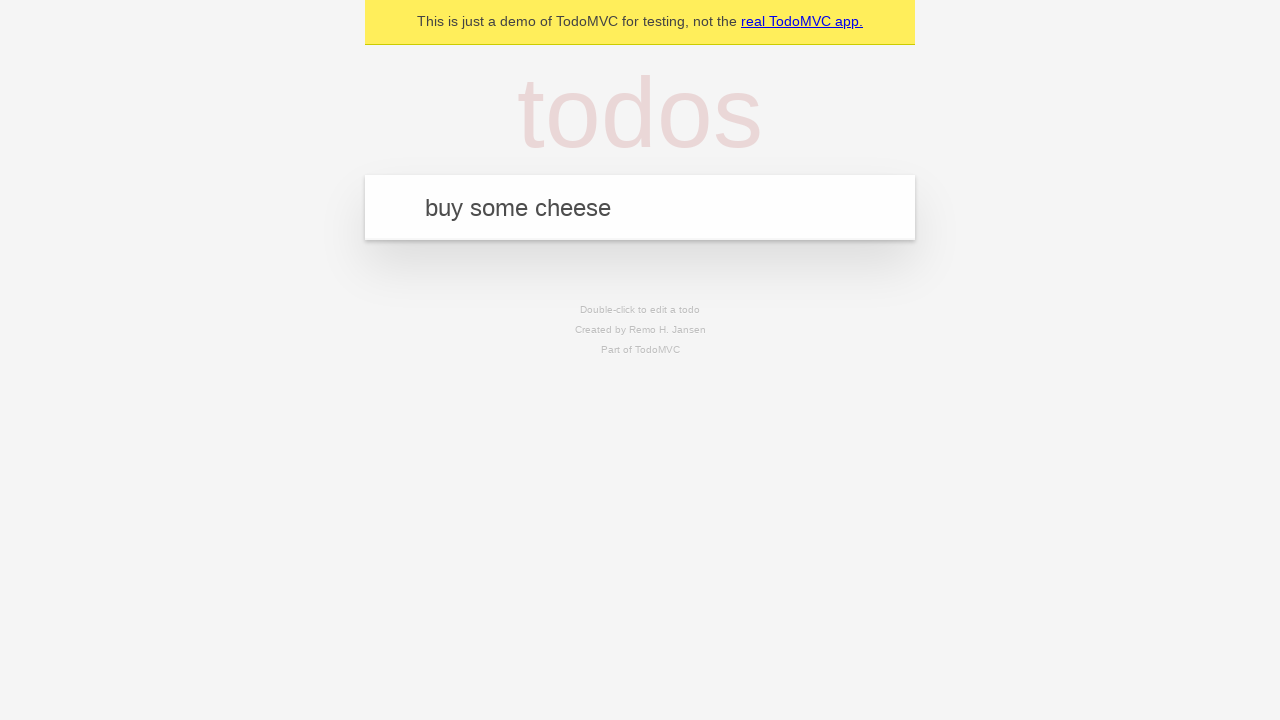

Pressed Enter to create todo 'buy some cheese' on internal:attr=[placeholder="What needs to be done?"i]
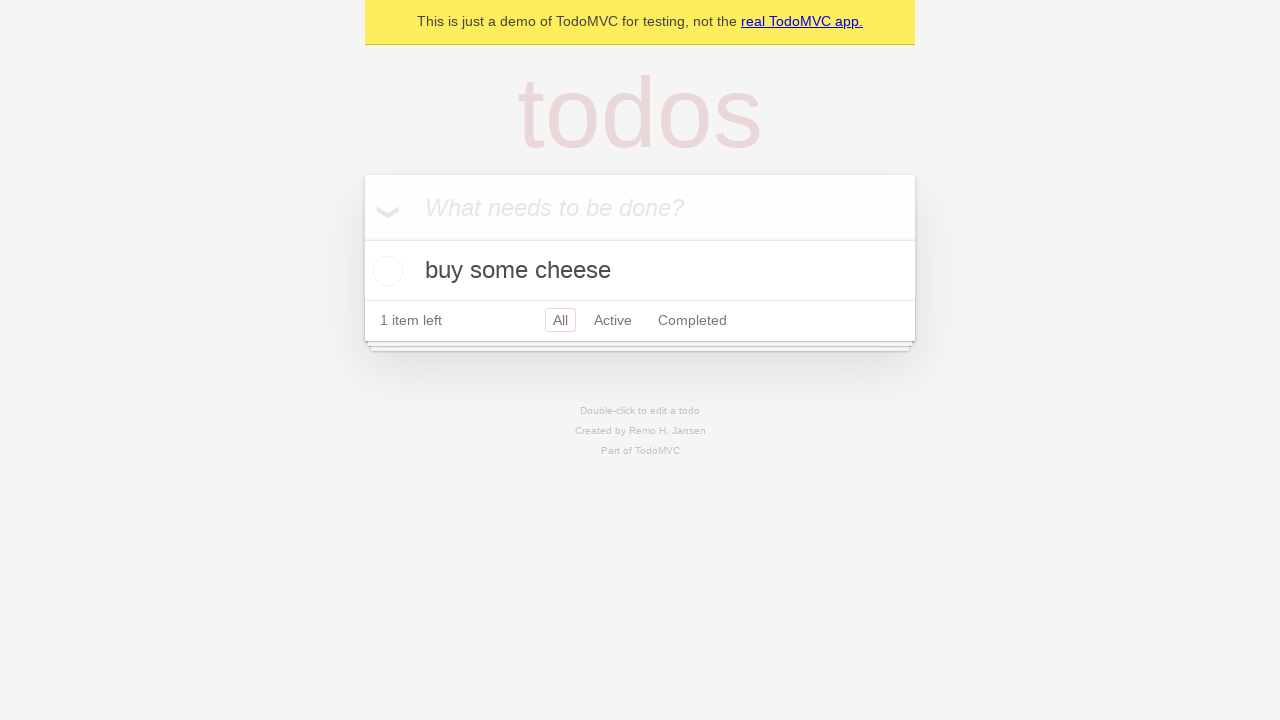

Filled todo input with 'feed the cat' on internal:attr=[placeholder="What needs to be done?"i]
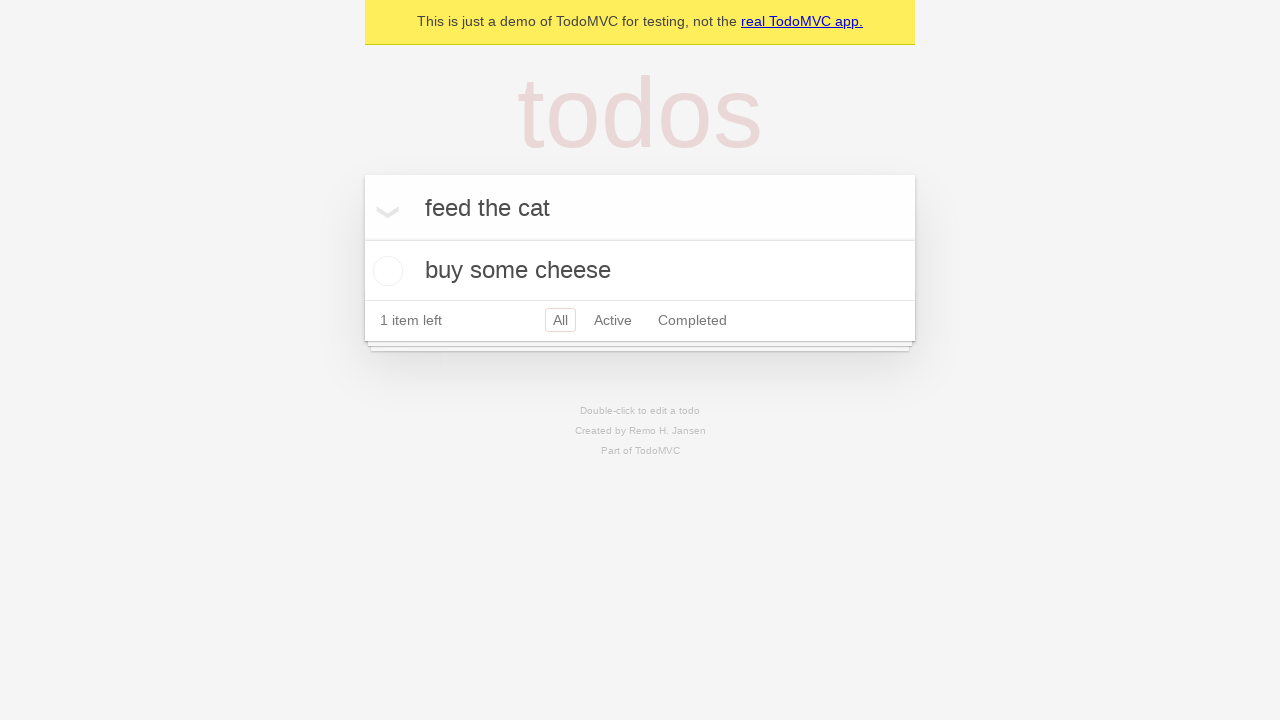

Pressed Enter to create todo 'feed the cat' on internal:attr=[placeholder="What needs to be done?"i]
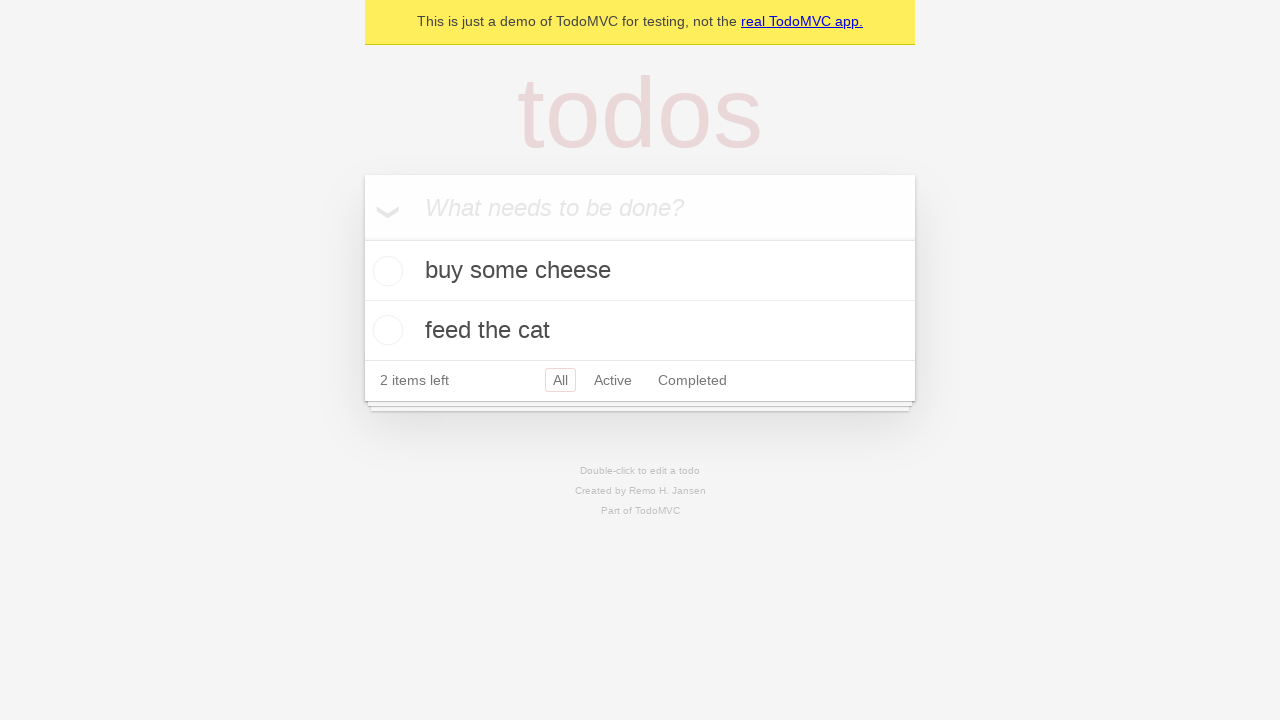

Filled todo input with 'book a doctors appointment' on internal:attr=[placeholder="What needs to be done?"i]
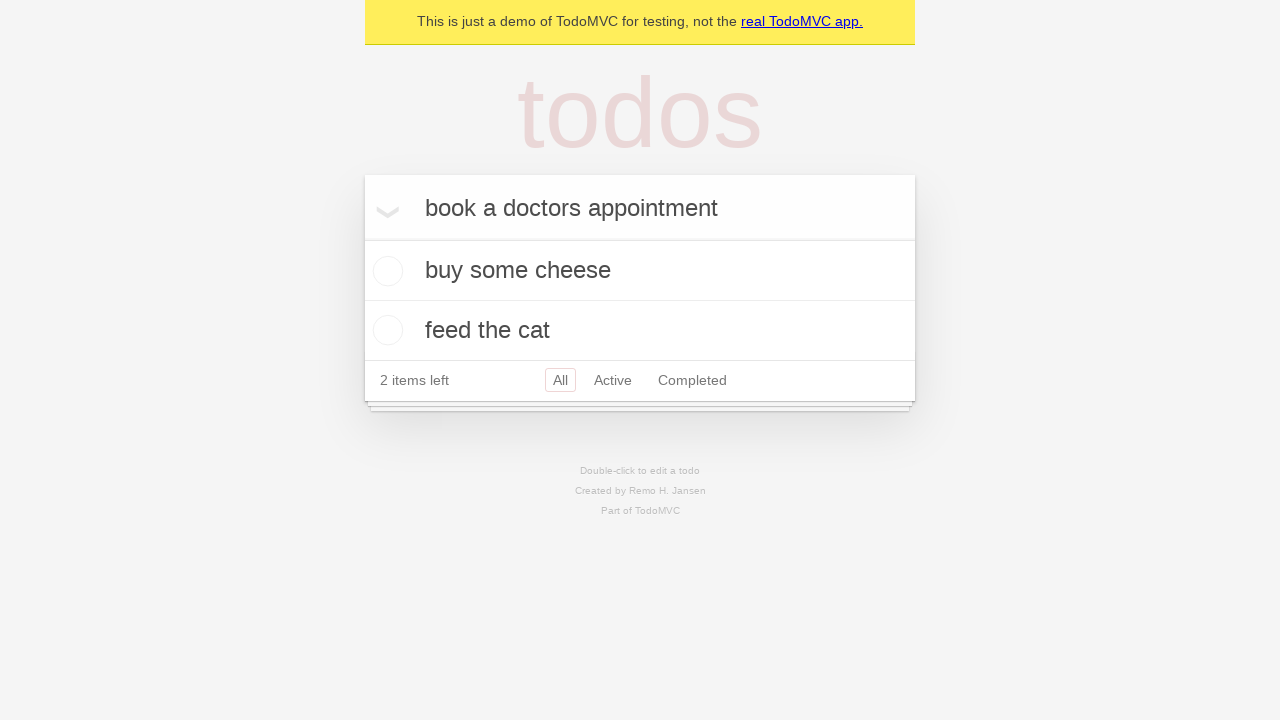

Pressed Enter to create todo 'book a doctors appointment' on internal:attr=[placeholder="What needs to be done?"i]
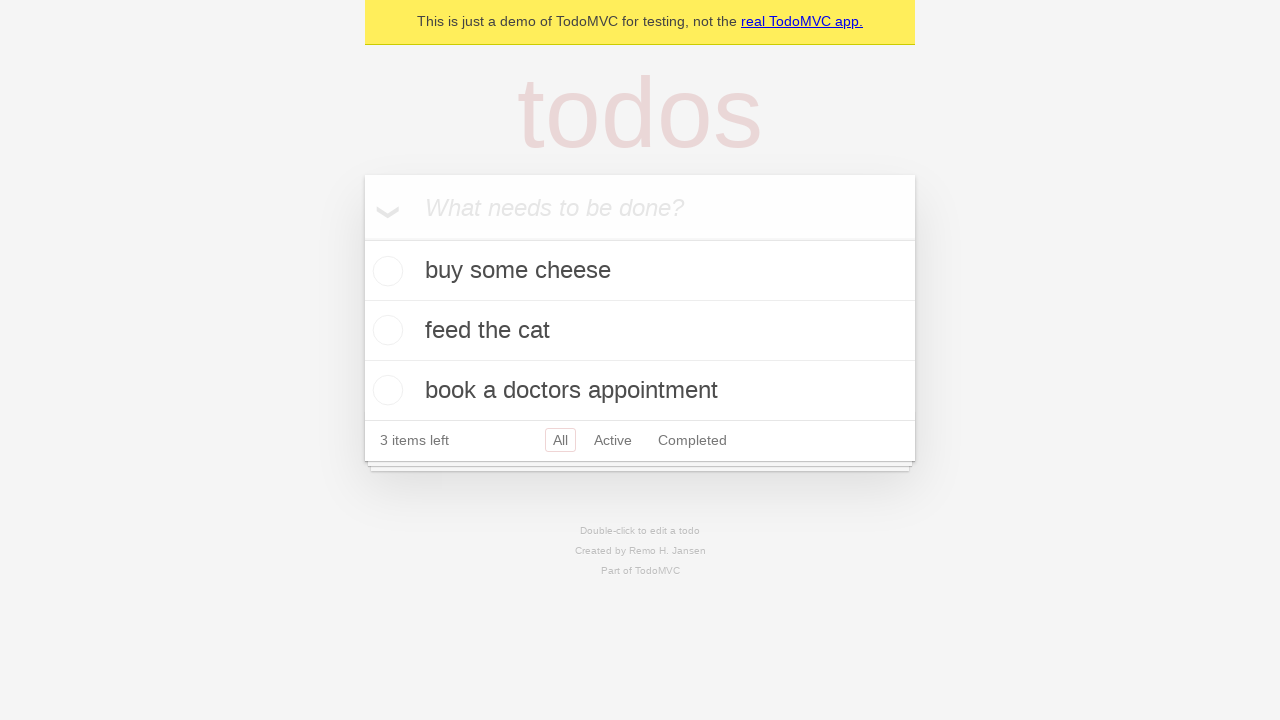

Checked the second todo item at (385, 330) on internal:testid=[data-testid="todo-item"s] >> nth=1 >> internal:role=checkbox
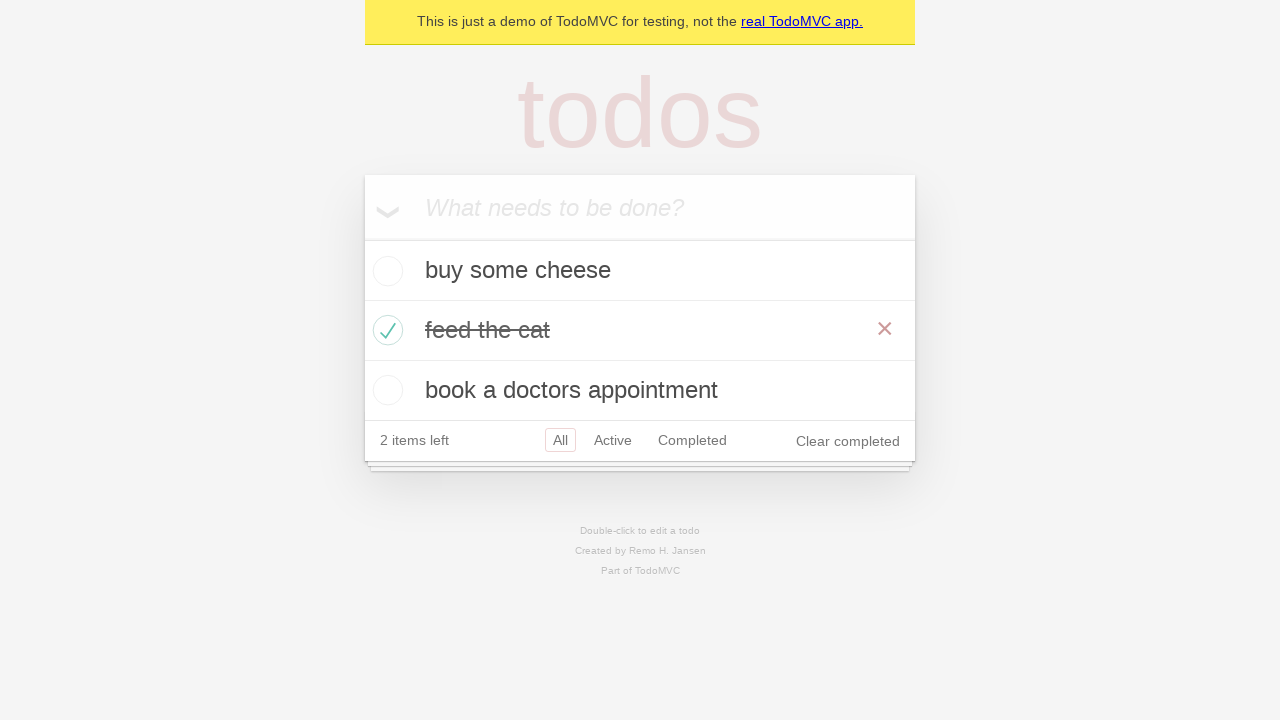

Clicked 'All' filter link at (560, 440) on internal:role=link[name="All"i]
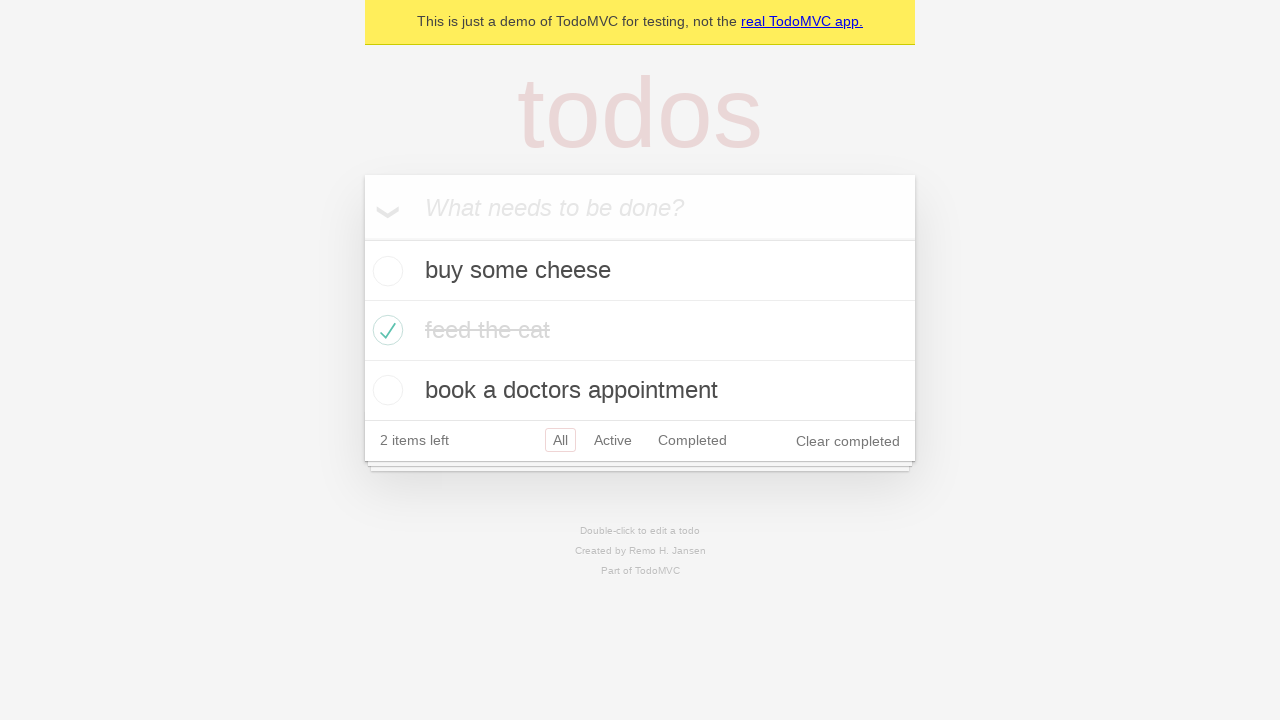

Clicked 'Active' filter link at (613, 440) on internal:role=link[name="Active"i]
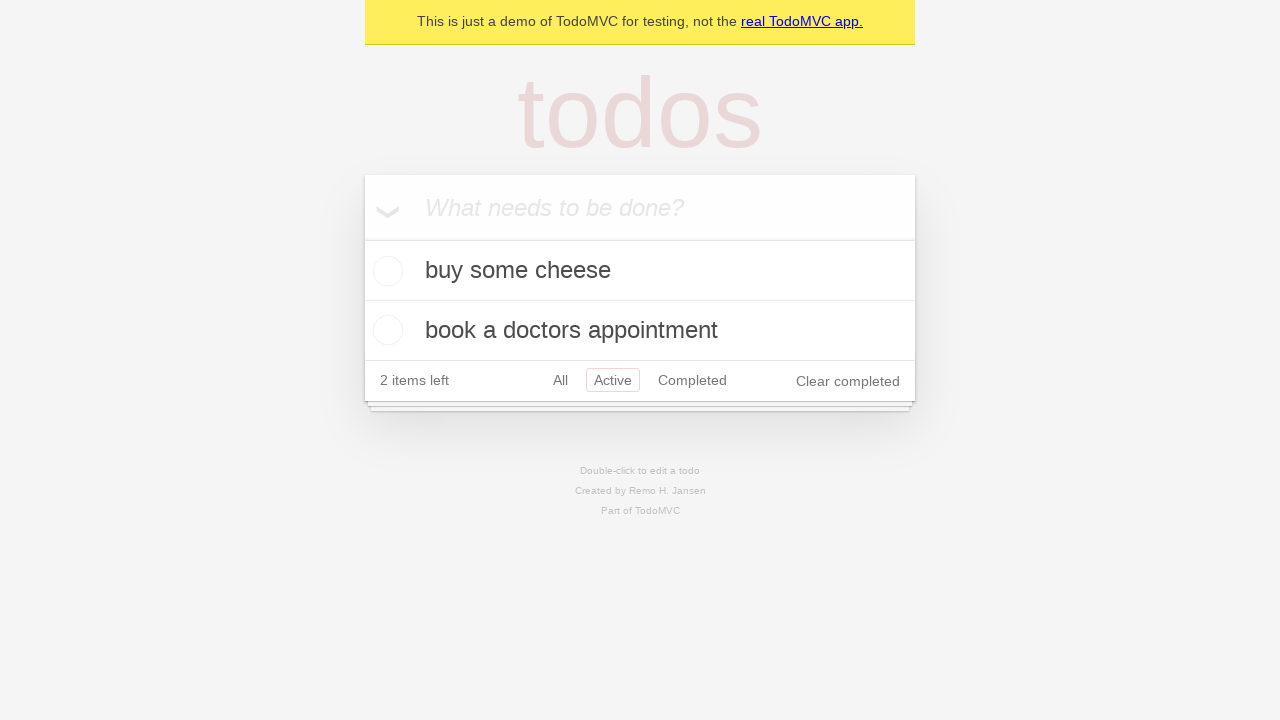

Clicked 'Completed' filter link at (692, 380) on internal:role=link[name="Completed"i]
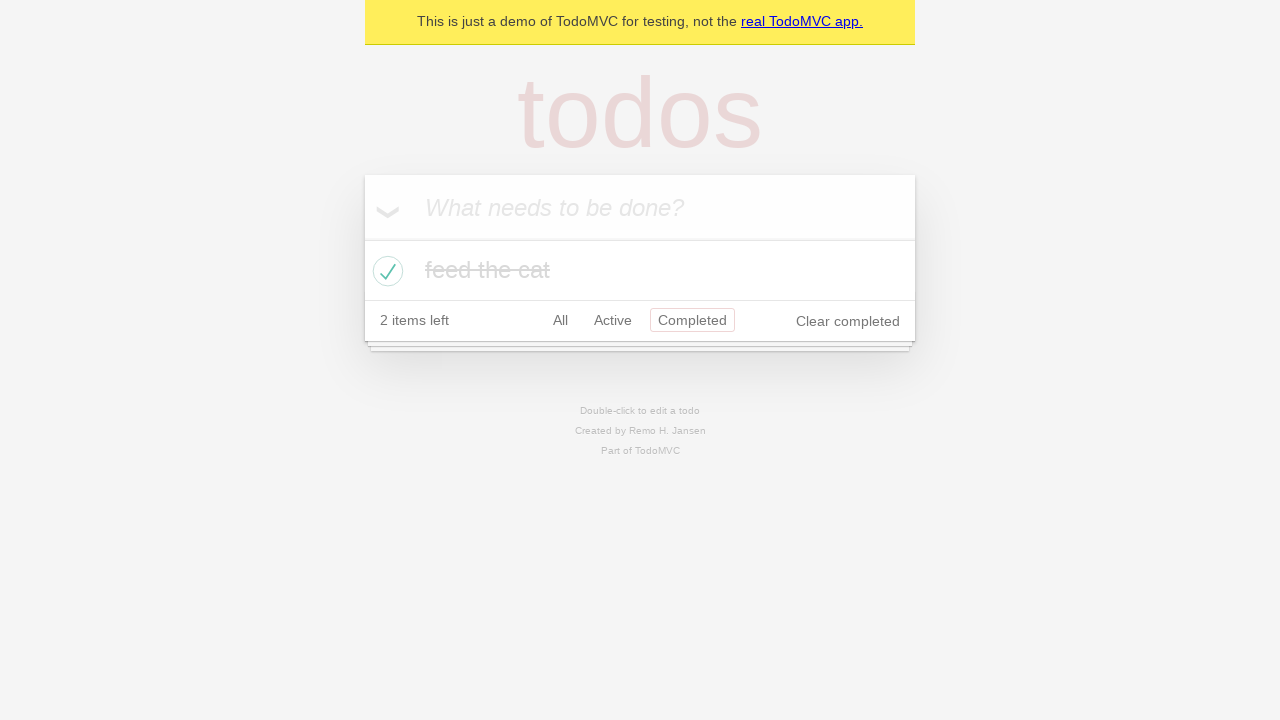

Navigated back using browser back button (from Completed to Active filter)
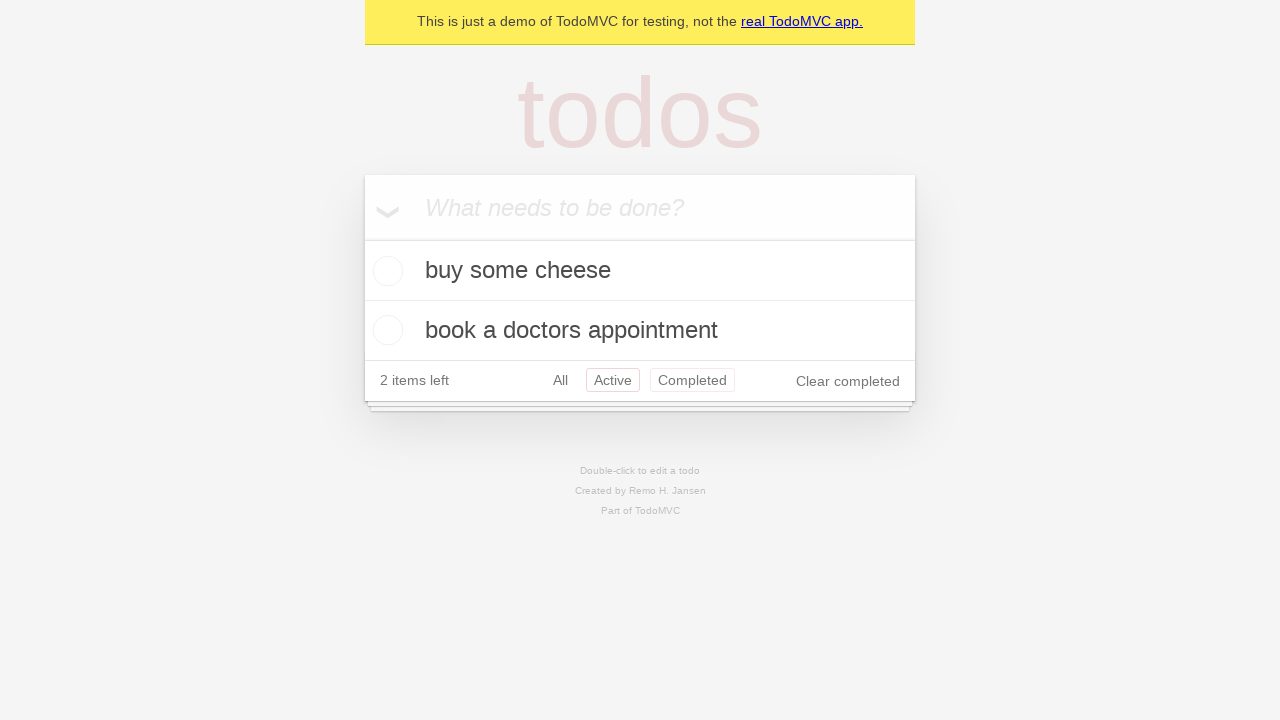

Navigated back using browser back button (from Active to All filter)
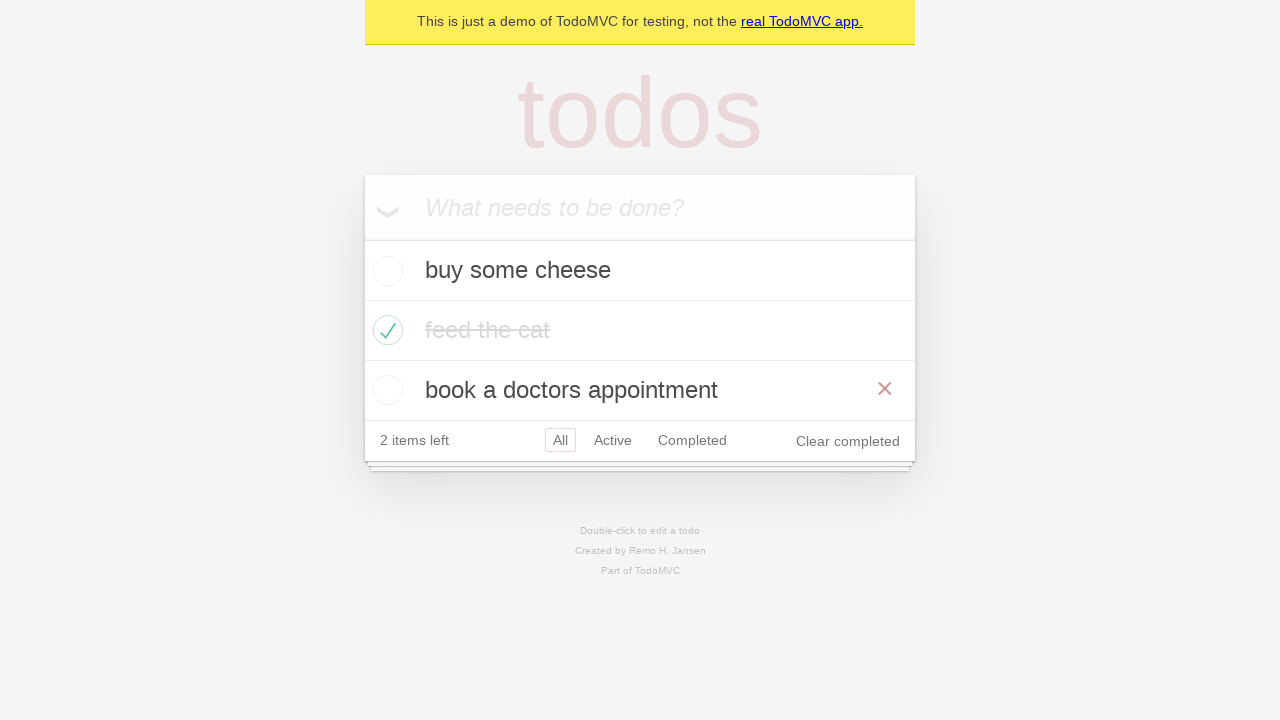

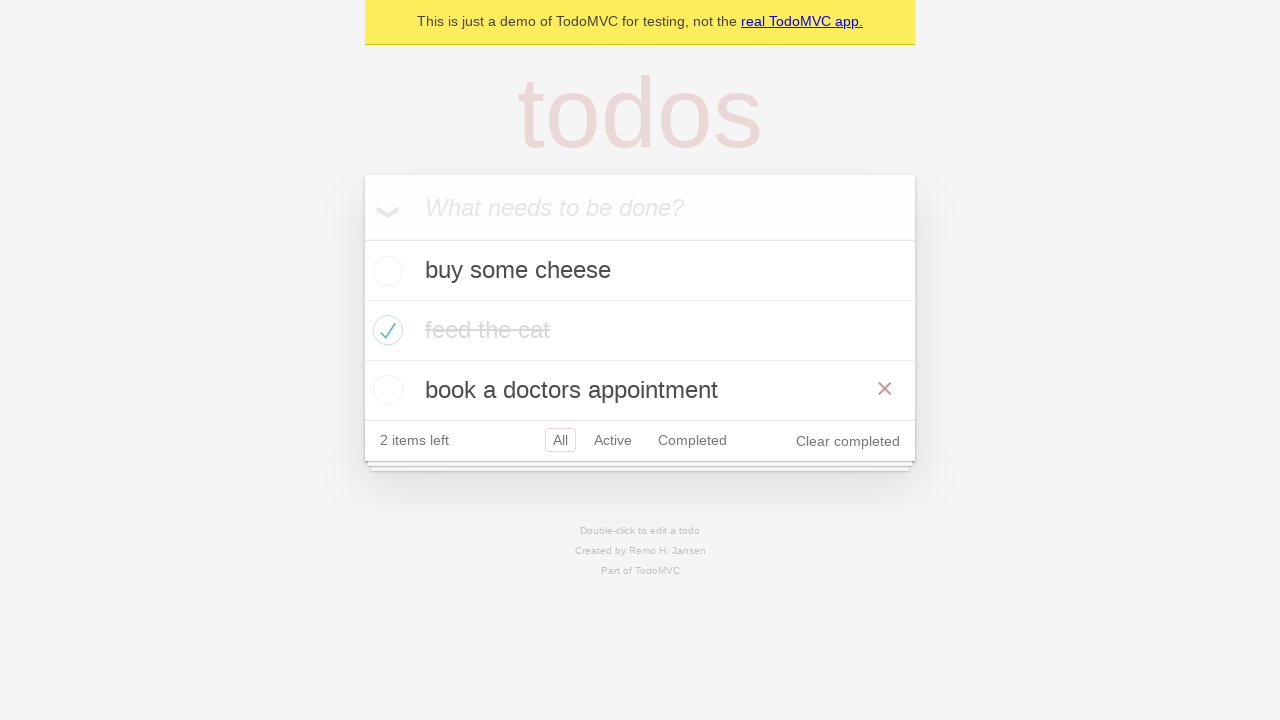